Tests form input functionality by clicking on a developer name field, filling it with a name, and clicking a populate button that triggers a dialog

Starting URL: https://devexpress.github.io/testcafe/example/

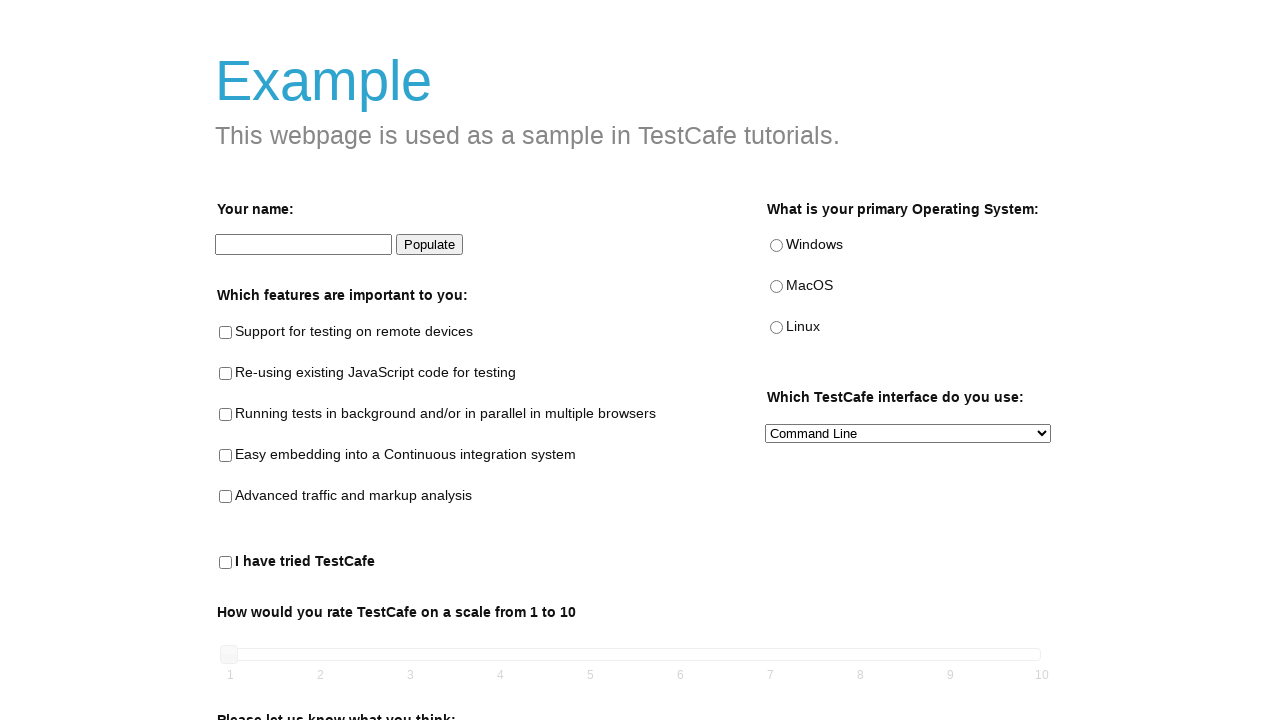

Clicked on the developer name input field at (304, 245) on xpath=//input[@id='developer-name']
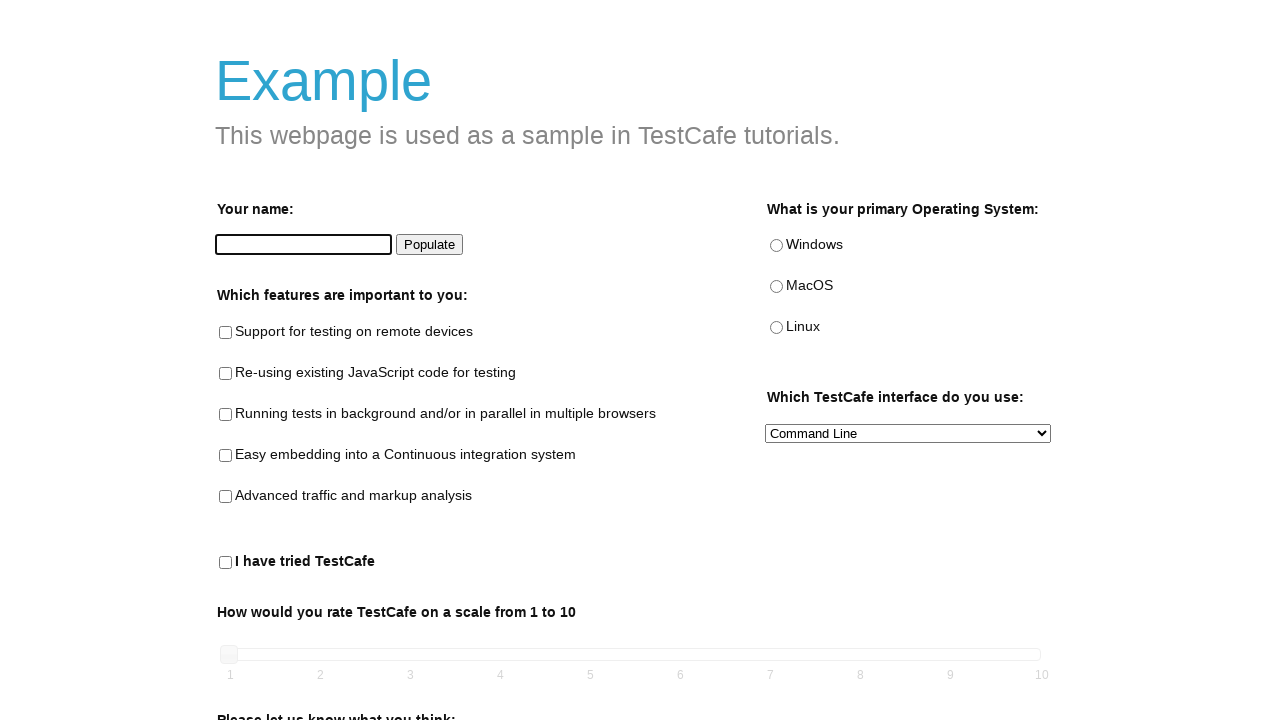

Filled developer name field with 'Romeo' on xpath=//input[@id='developer-name']
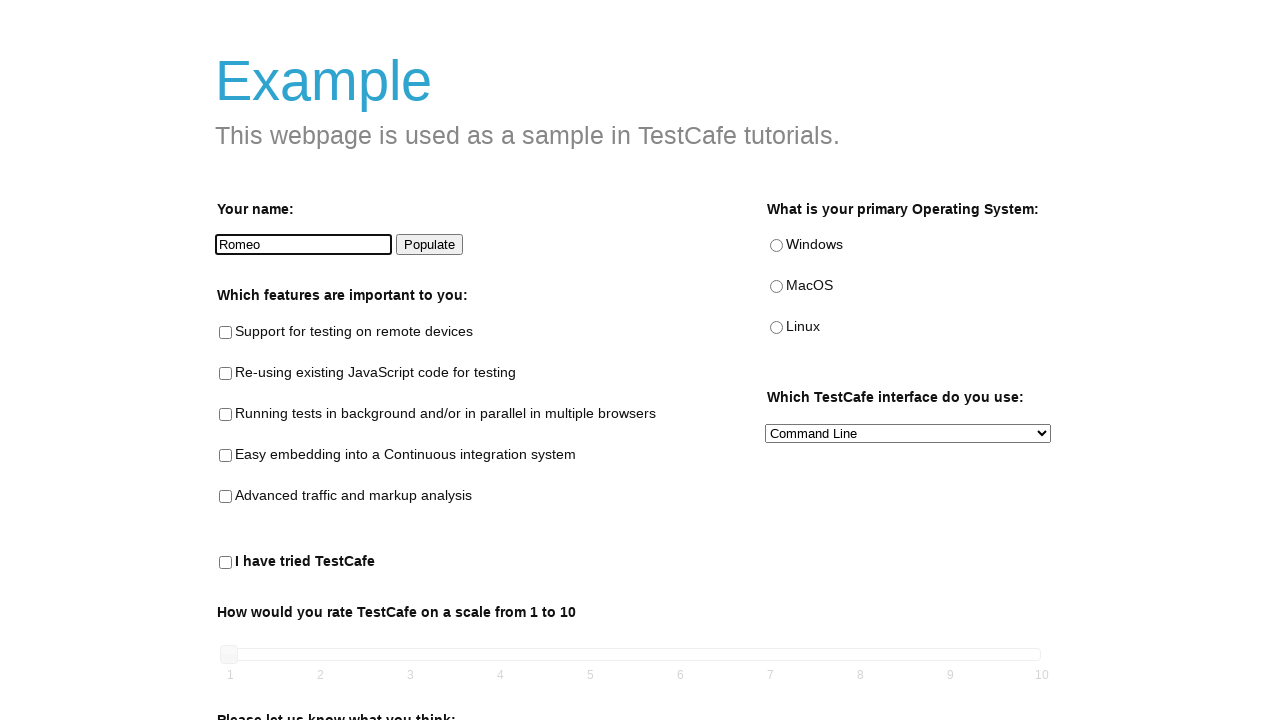

Set up dialog handler to dismiss incoming dialogs
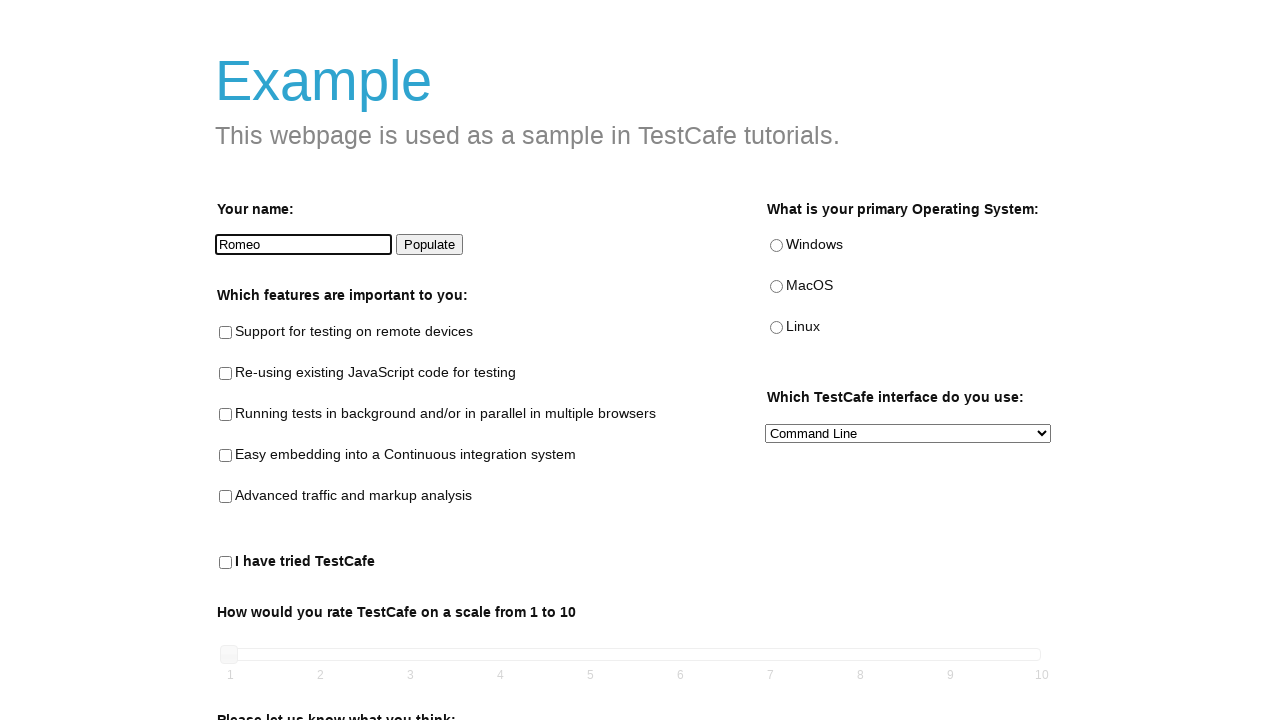

Clicked the populate button which triggered a dialog at (430, 245) on xpath=//input[@id='populate']
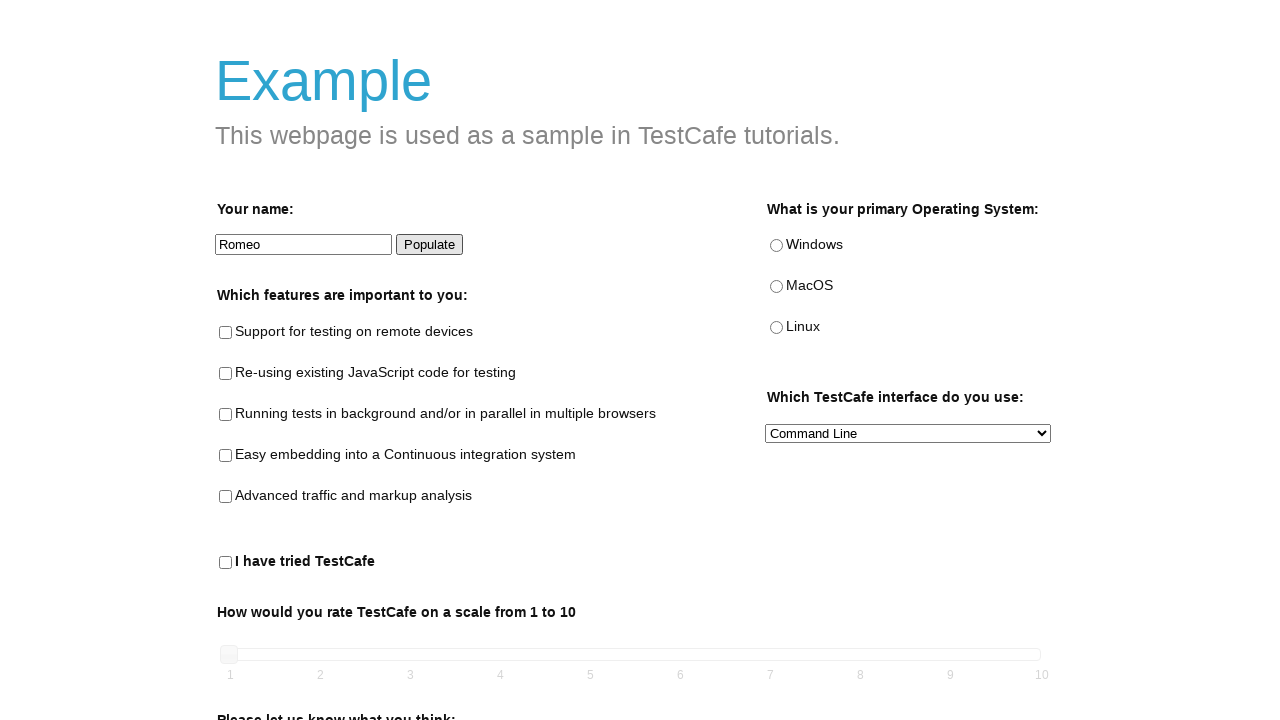

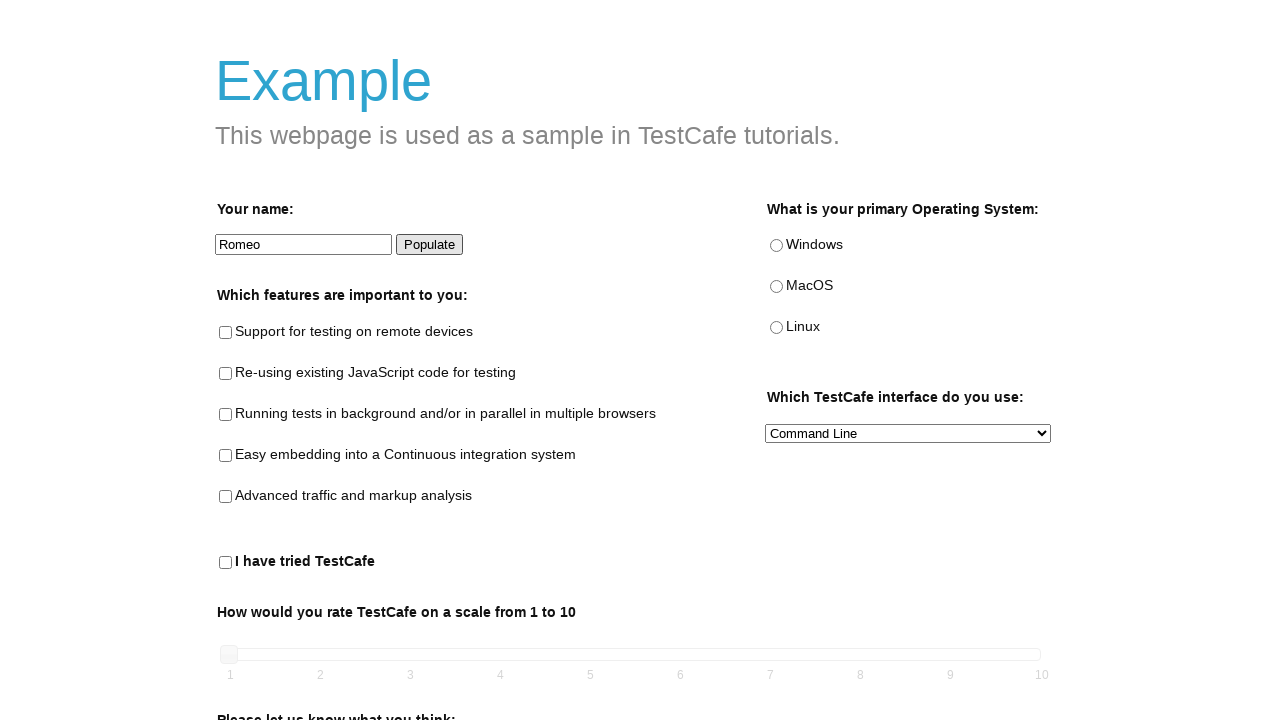